Automates filter selection on the IFC Coordinador web portal by selecting values from three dropdown menus (process type, year, and month) to filter displayed data.

Starting URL: https://web.ifc.coordinador.cl/

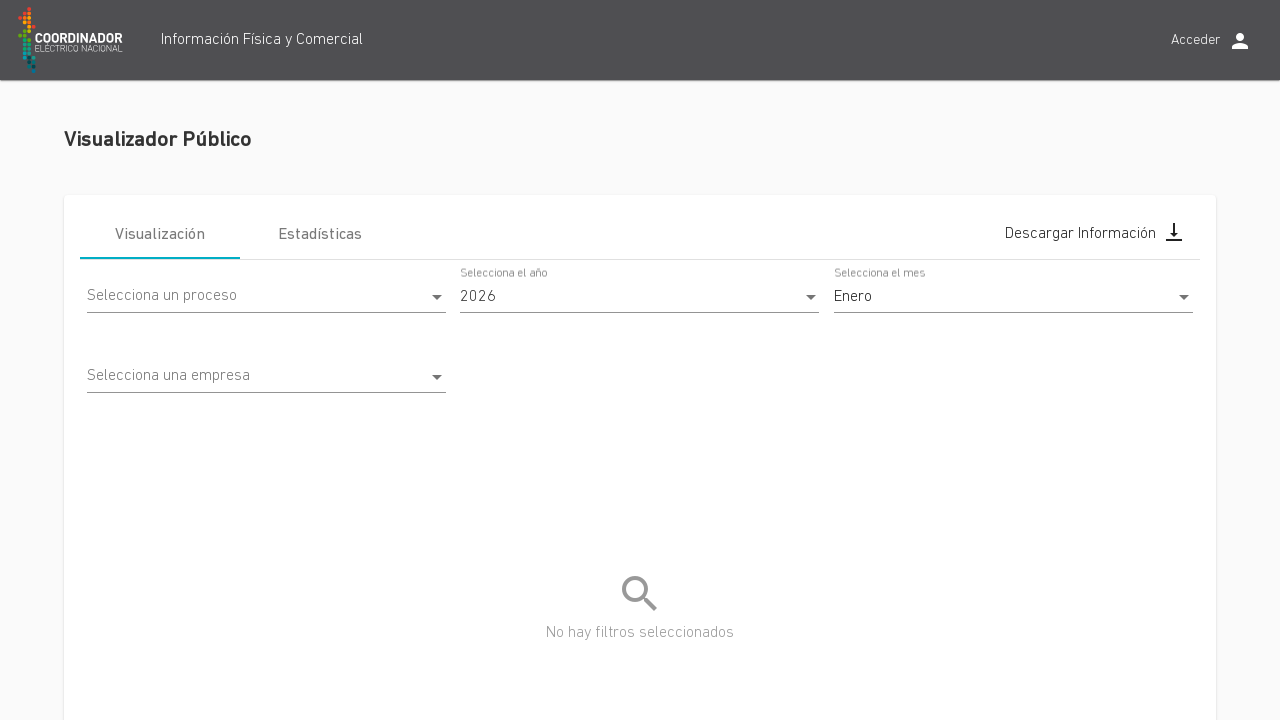

Waited for page to load
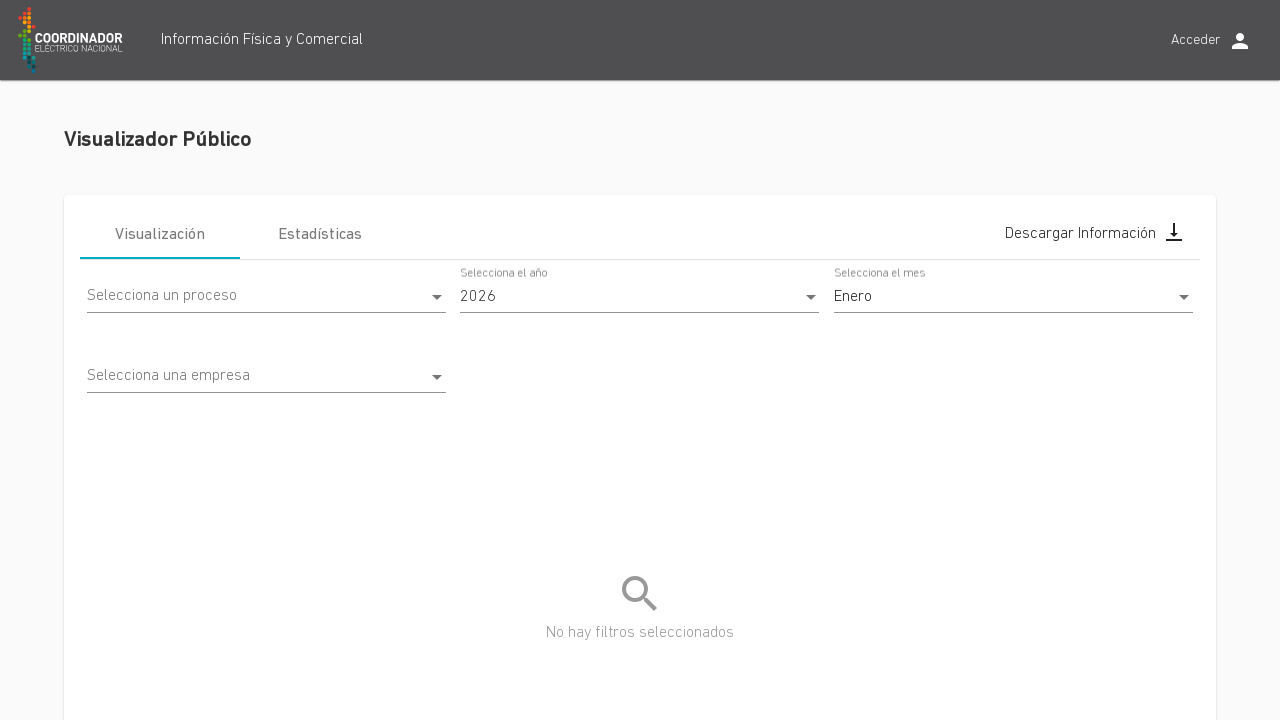

Clicked on process type dropdown (first filter) at (267, 290) on xpath=//*[@id="mat-tab-content-0-0"]/div/app-despliegue-publico/app-filtros-desp
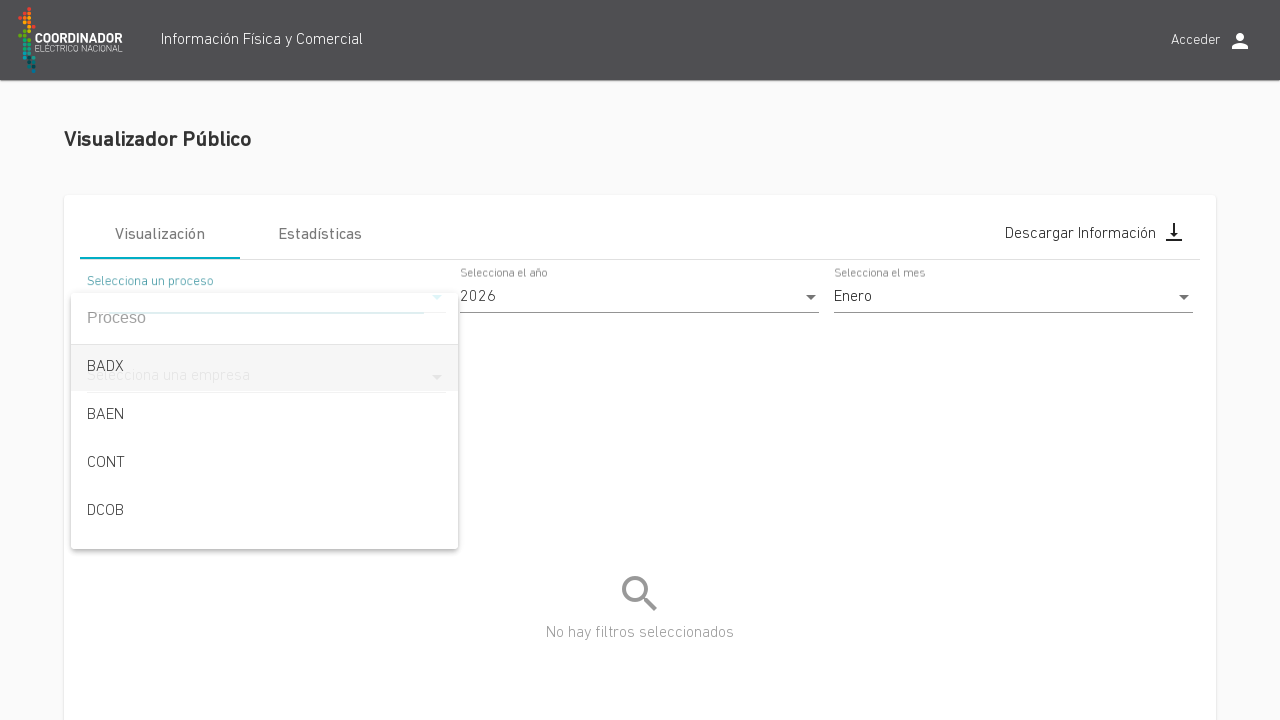

Process type dropdown options loaded
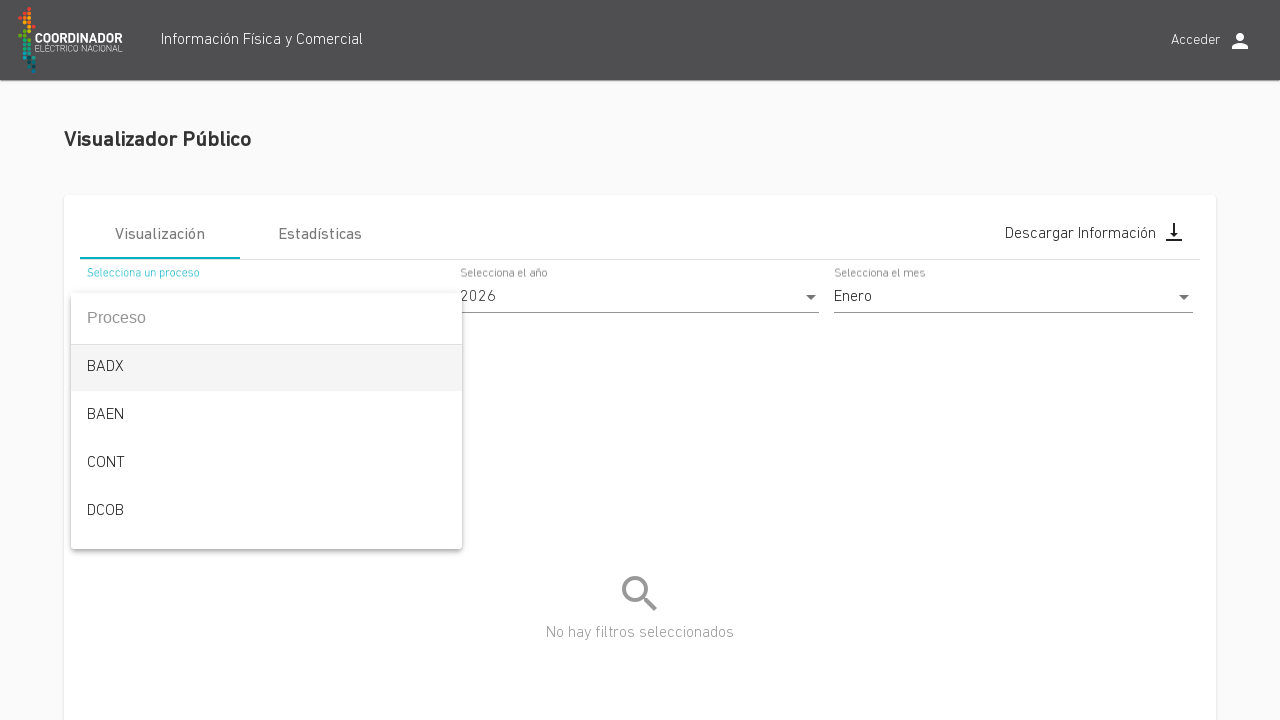

Selected process type option 4 (PJDX) at (267, 511) on xpath=//*[@id="cdk-overlay-0"]/div/mat-option[4]
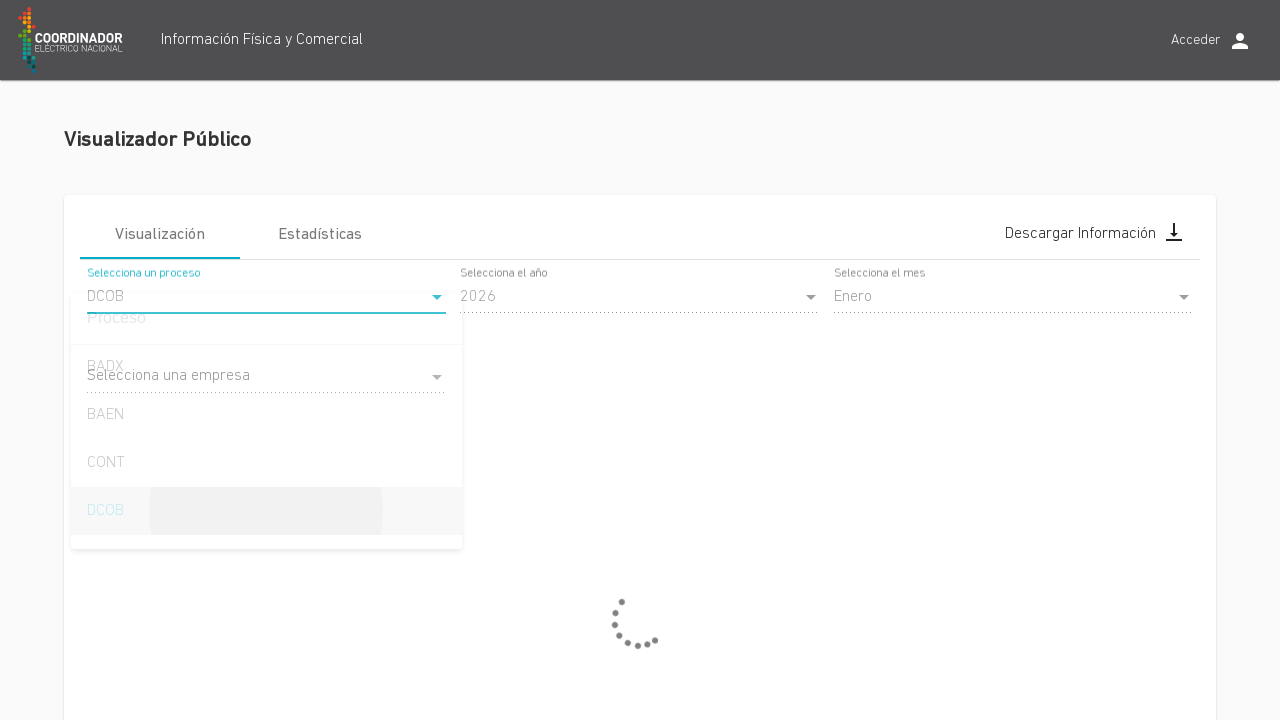

Waited for process type selection to apply
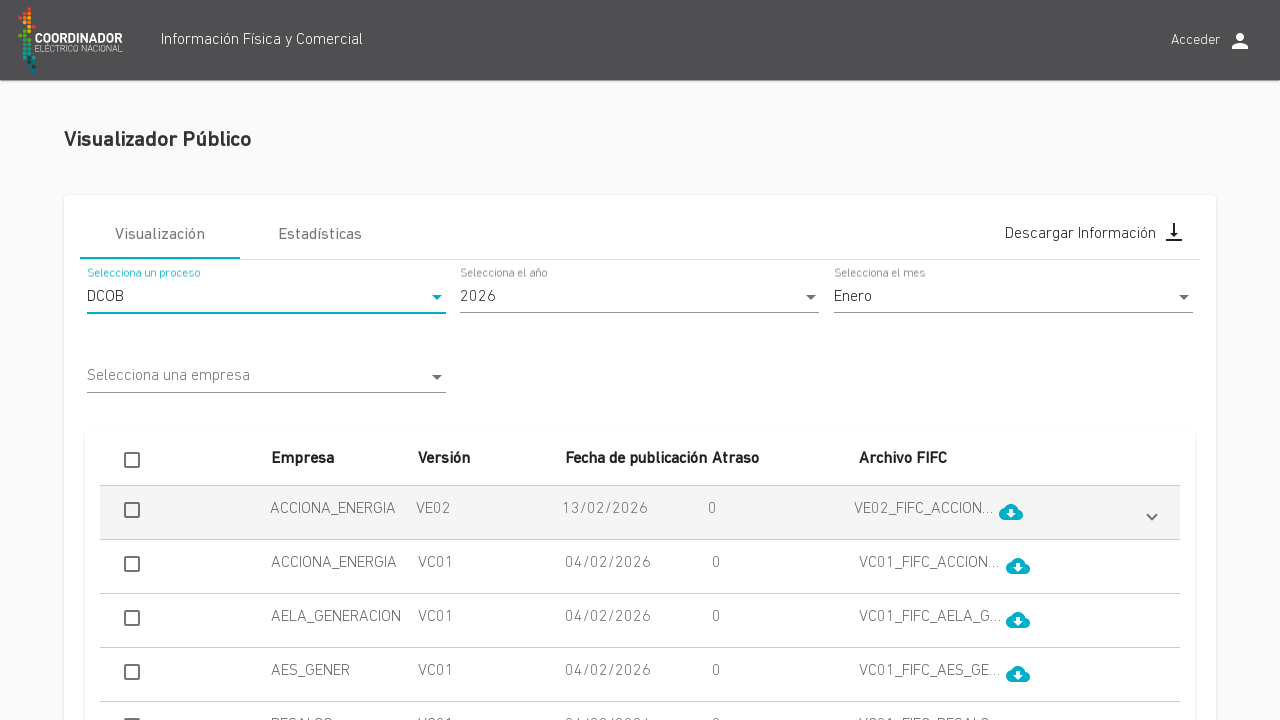

Clicked on year dropdown (second filter) at (640, 290) on xpath=//*[@id="mat-tab-content-0-0"]/div/app-despliegue-publico/app-filtros-desp
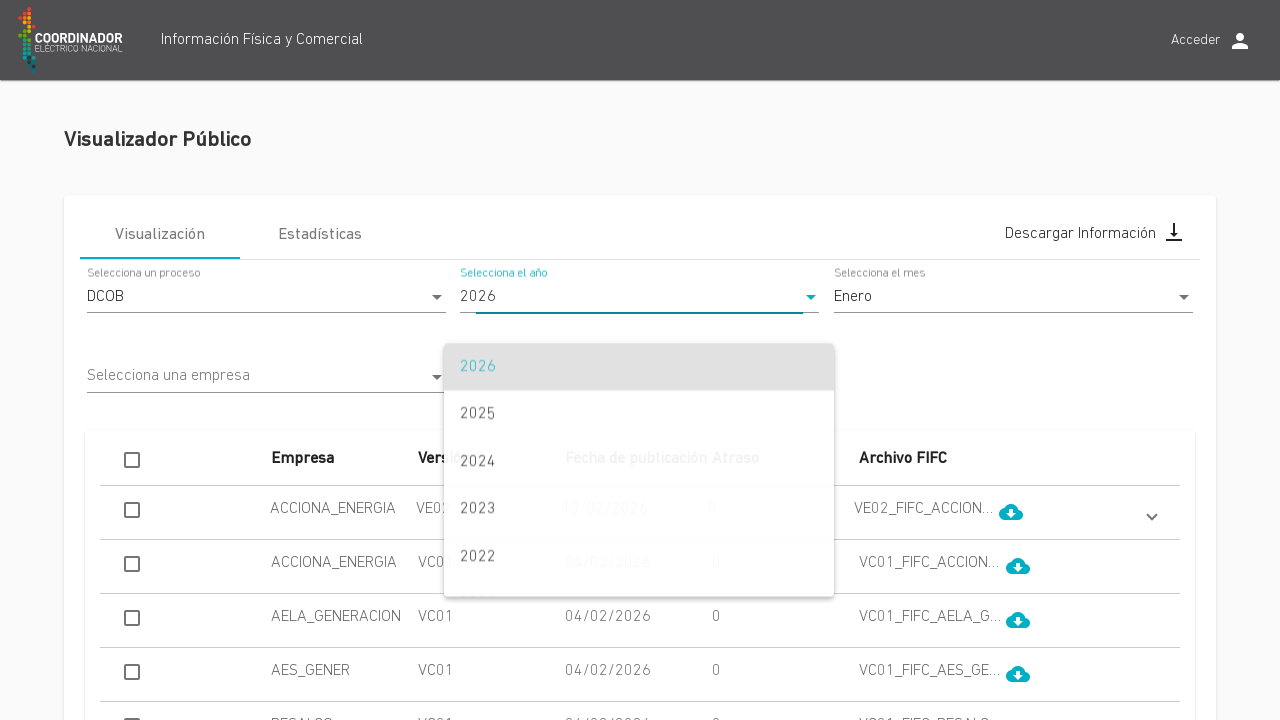

Year dropdown options loaded
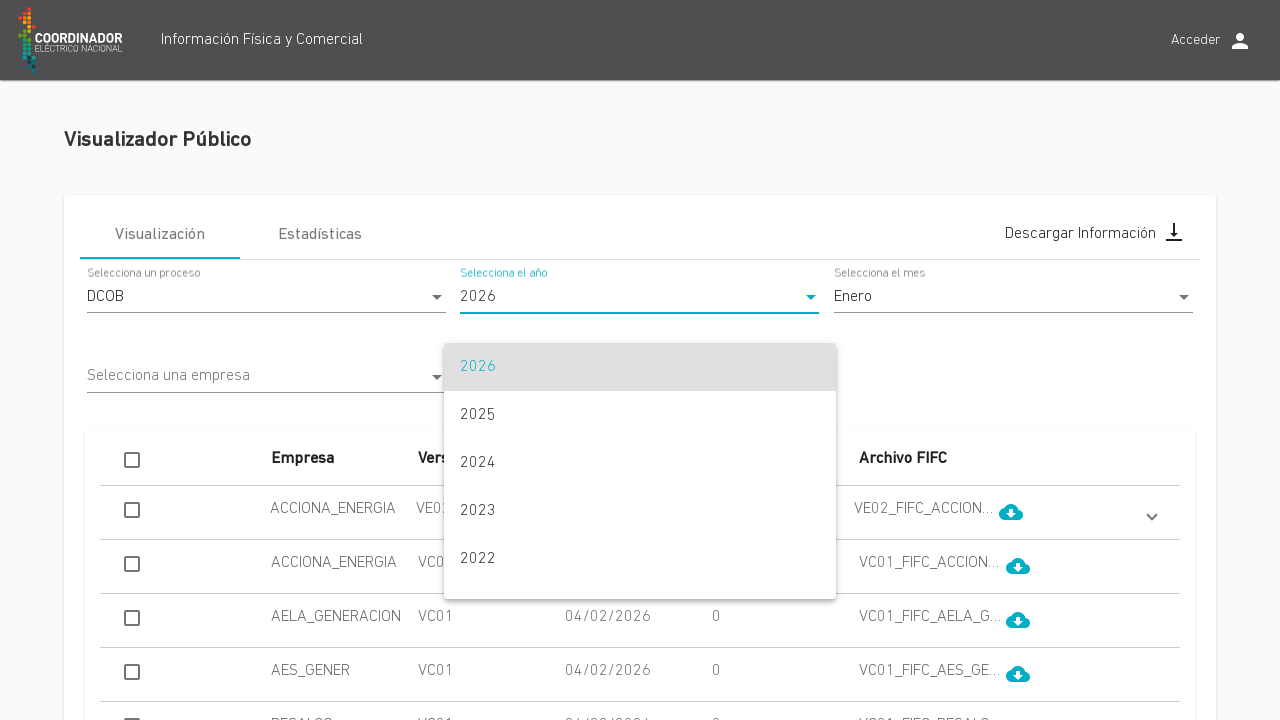

Selected year option 2 (2022) at (640, 415) on xpath=//*[@id="cdk-overlay-1"]/div/mat-option[2]
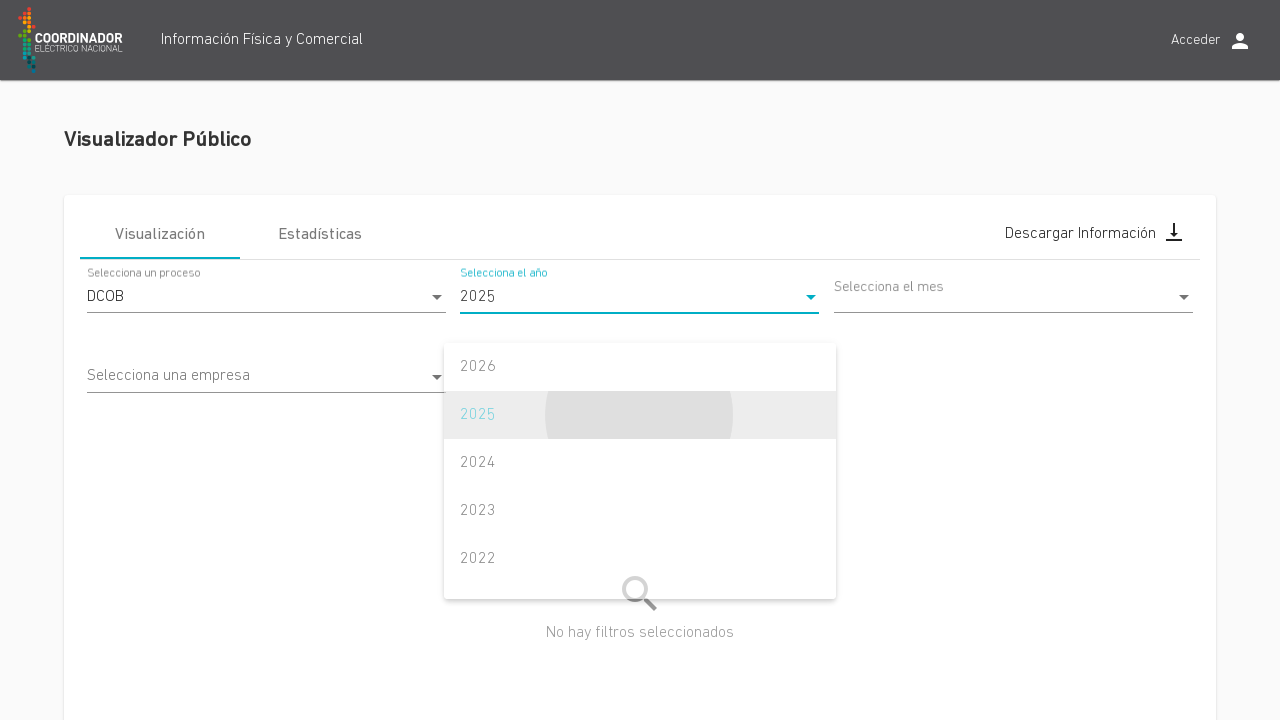

Waited for year selection to apply
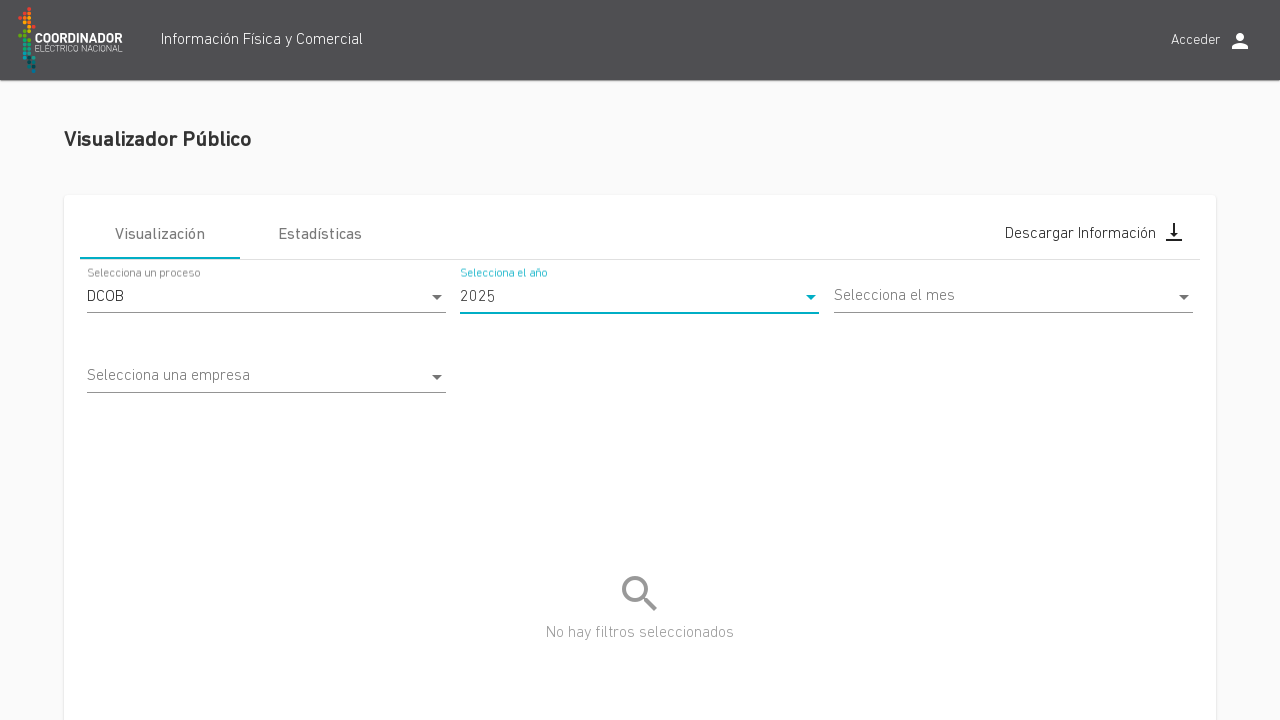

Clicked on month dropdown (third filter) at (1013, 290) on xpath=//*[@id="mat-tab-content-0-0"]/div/app-despliegue-publico/app-filtros-desp
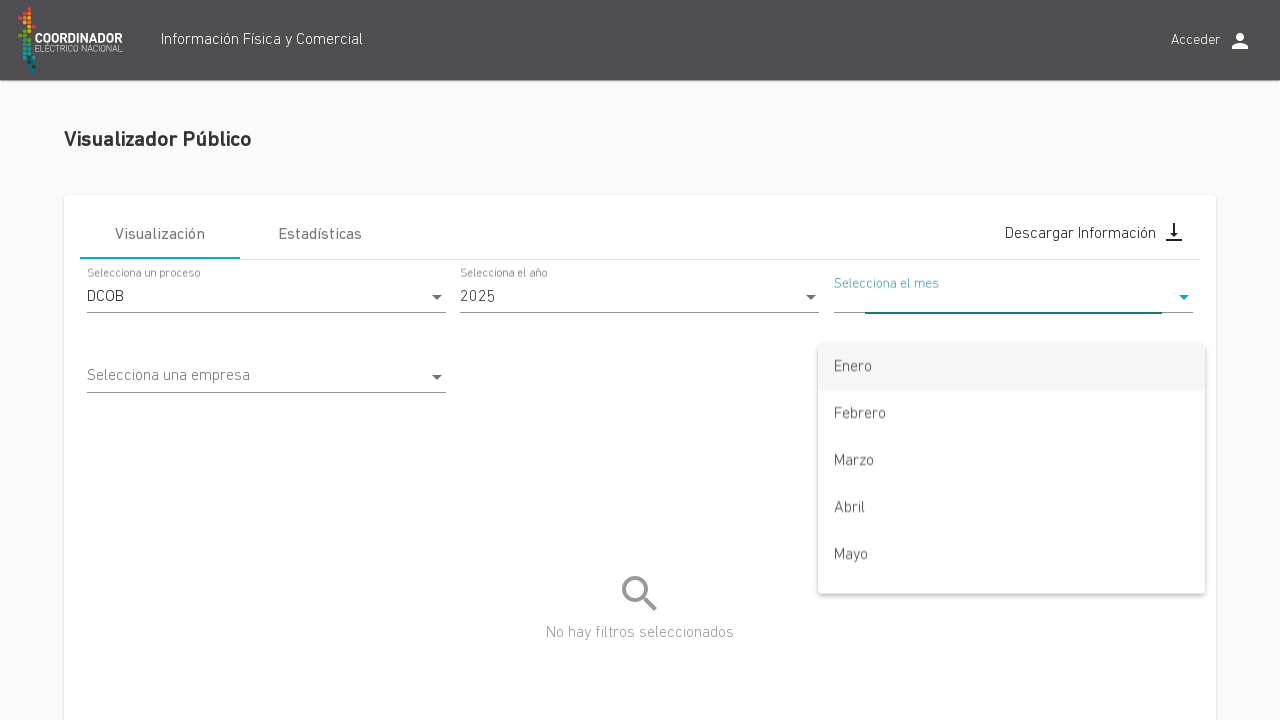

Month dropdown options loaded
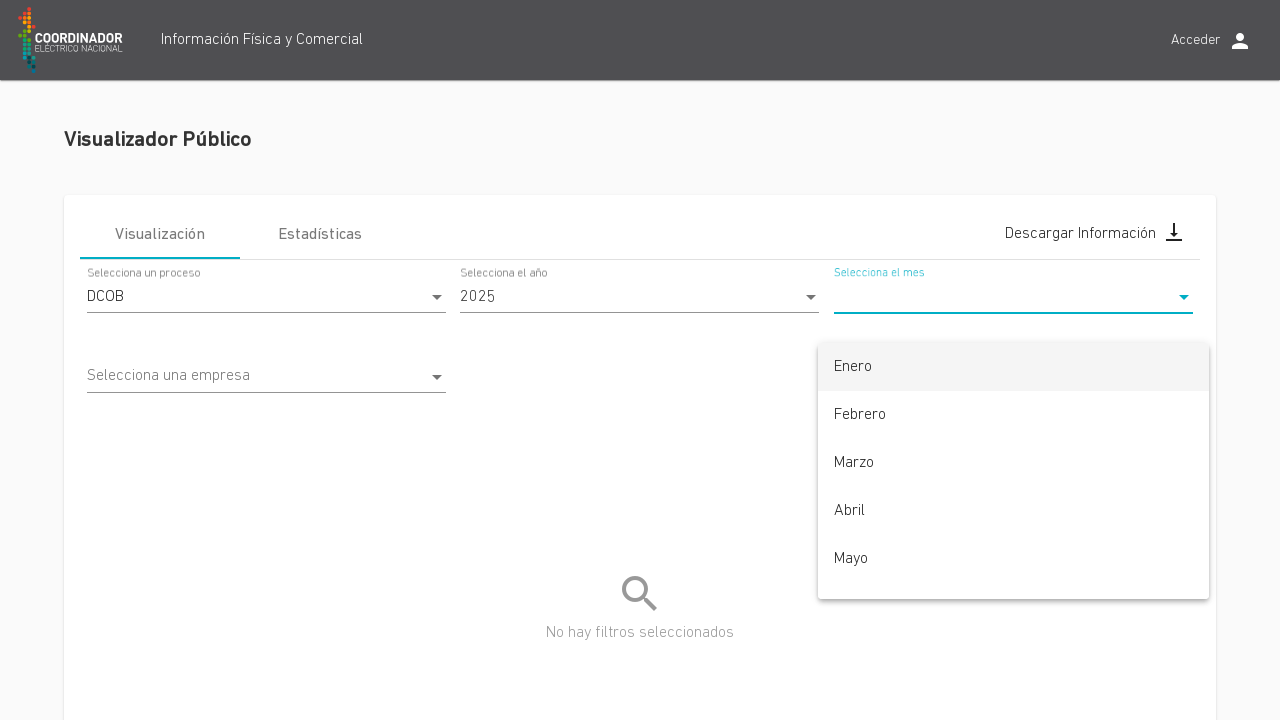

Selected month option 8 (Agosto) at (1013, 471) on xpath=//*[@id="cdk-overlay-2"]/div/mat-option[8]
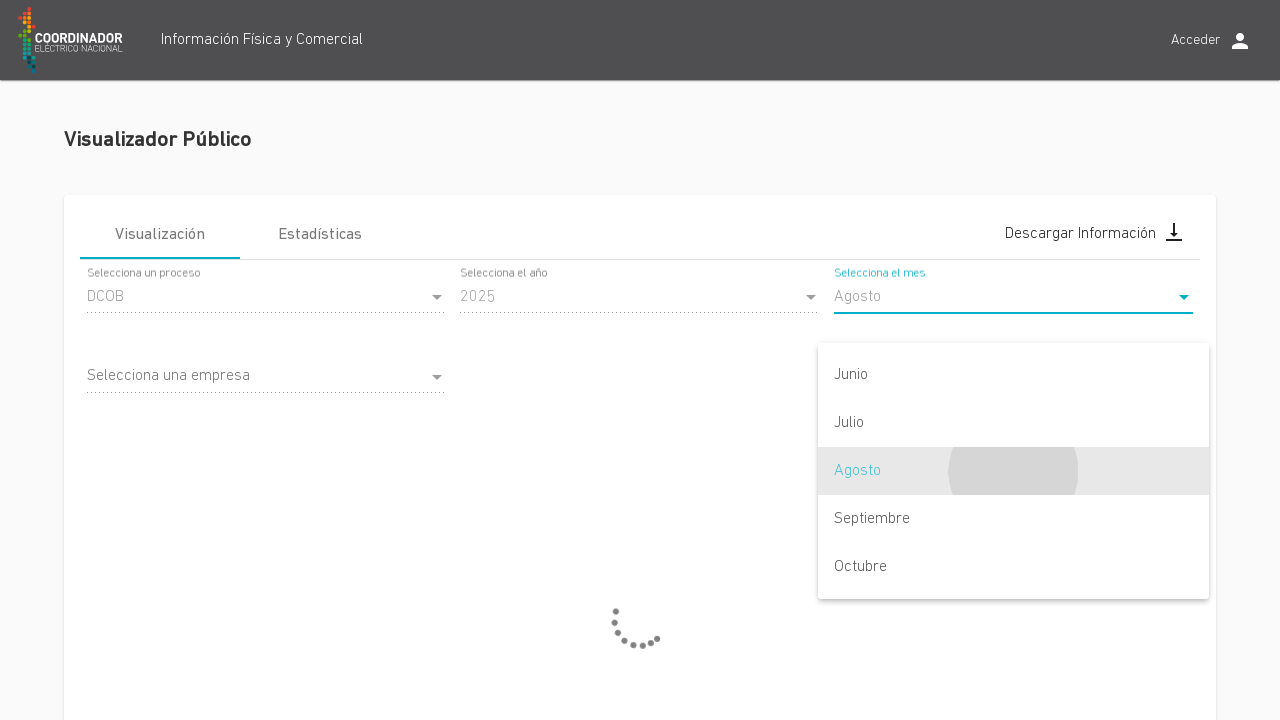

Waited for filtered results to load
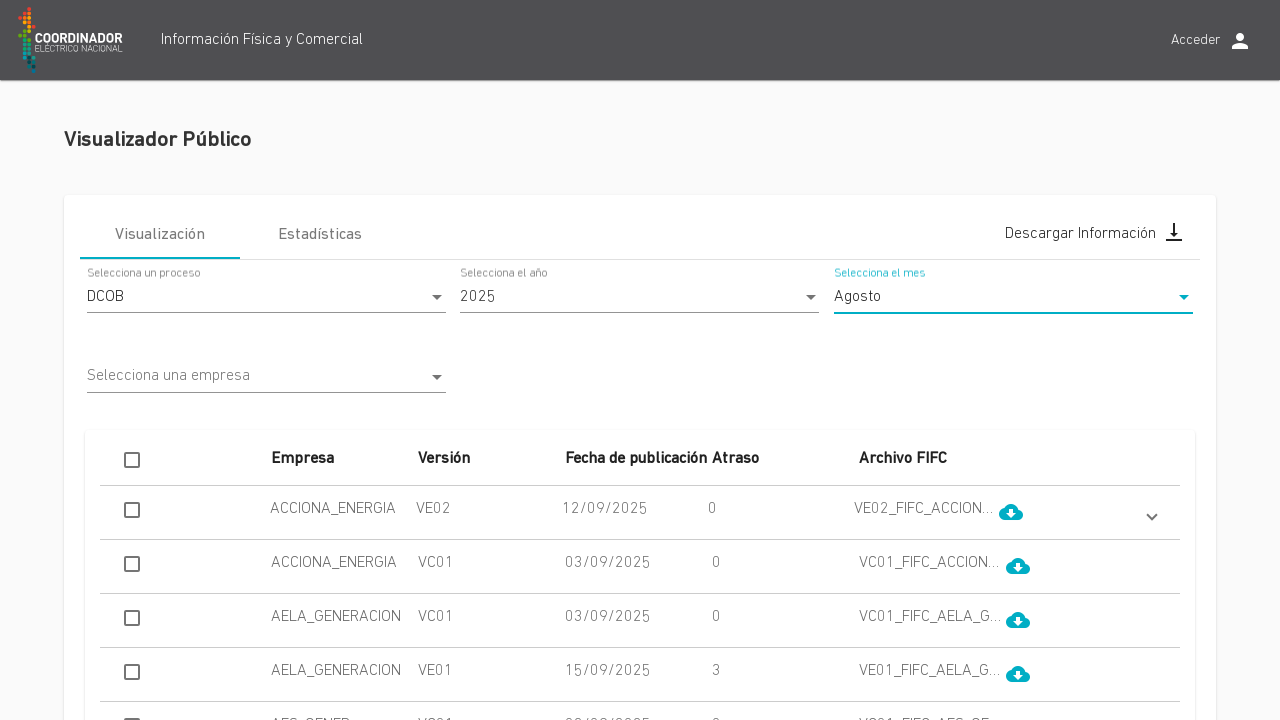

Verified filtered results card is present
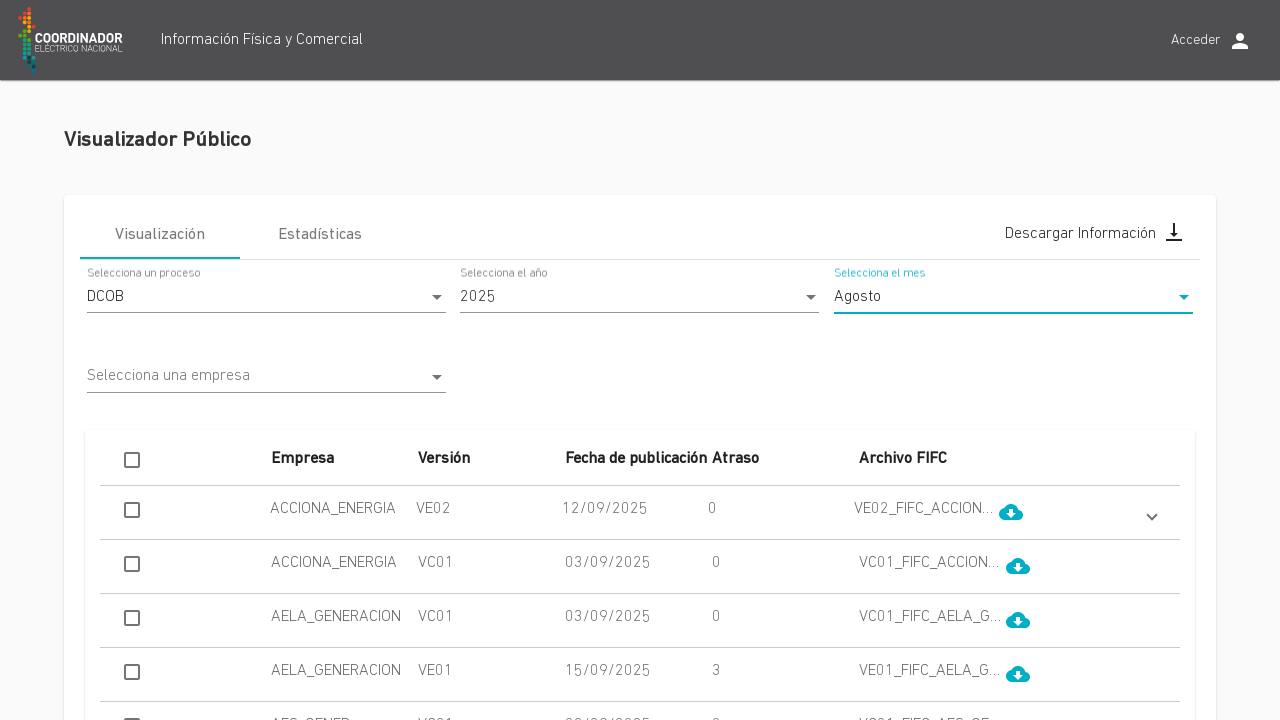

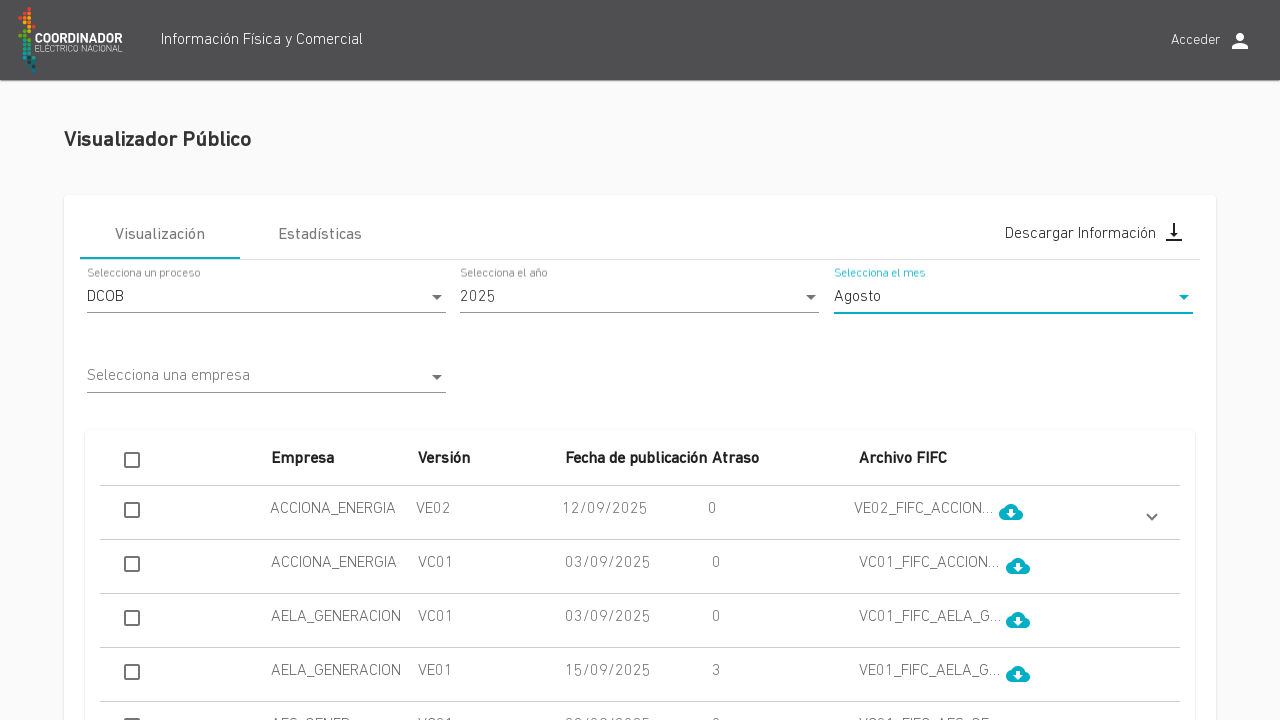